Tests checkbox functionality by clicking on checkboxes if they are not already selected, then verifies that checkbox1 is checked.

Starting URL: https://testcenter.techproeducation.com/index.php?page=checkboxes

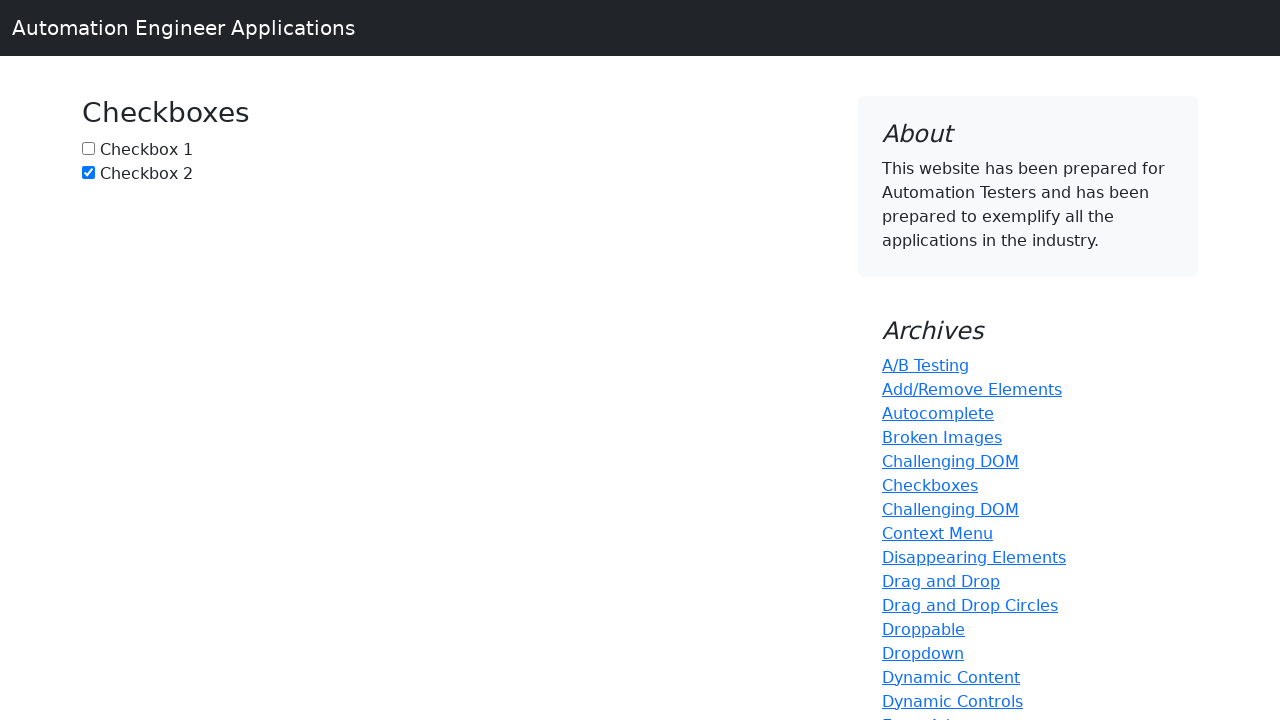

Located checkbox1 element
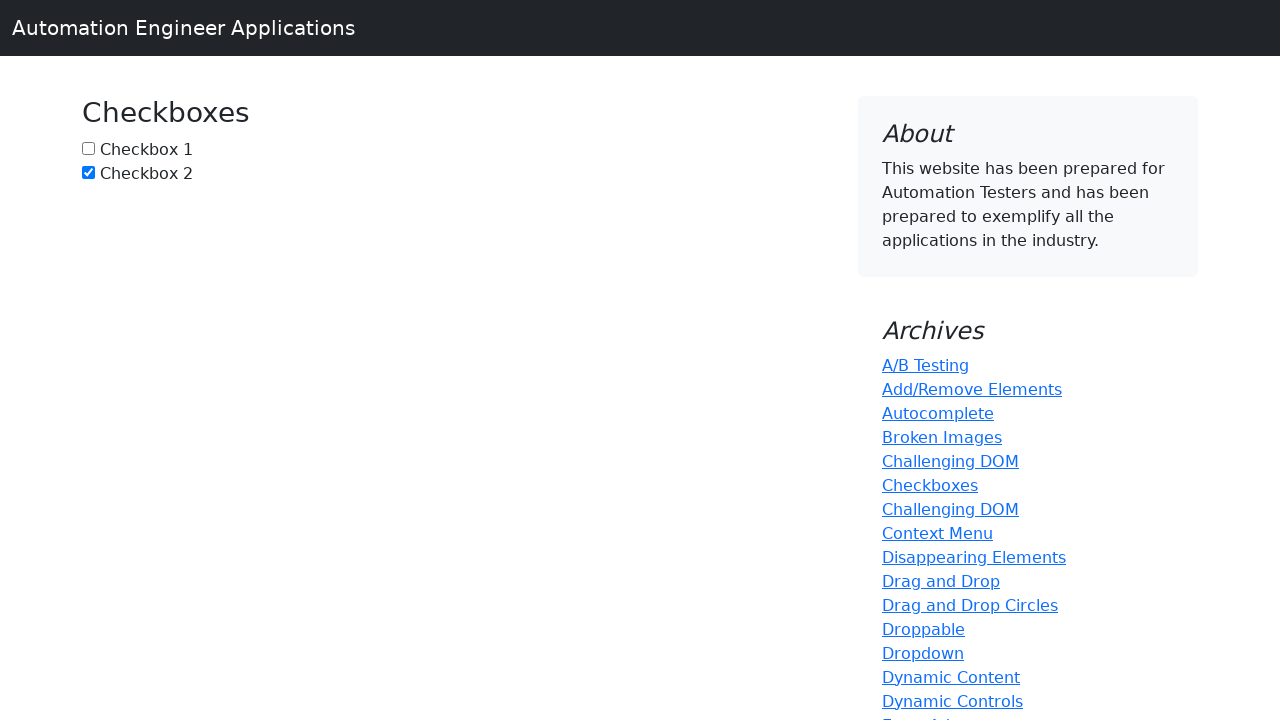

Checkbox1 was not selected, clicked to select it at (88, 148) on input[name='checkbox1']
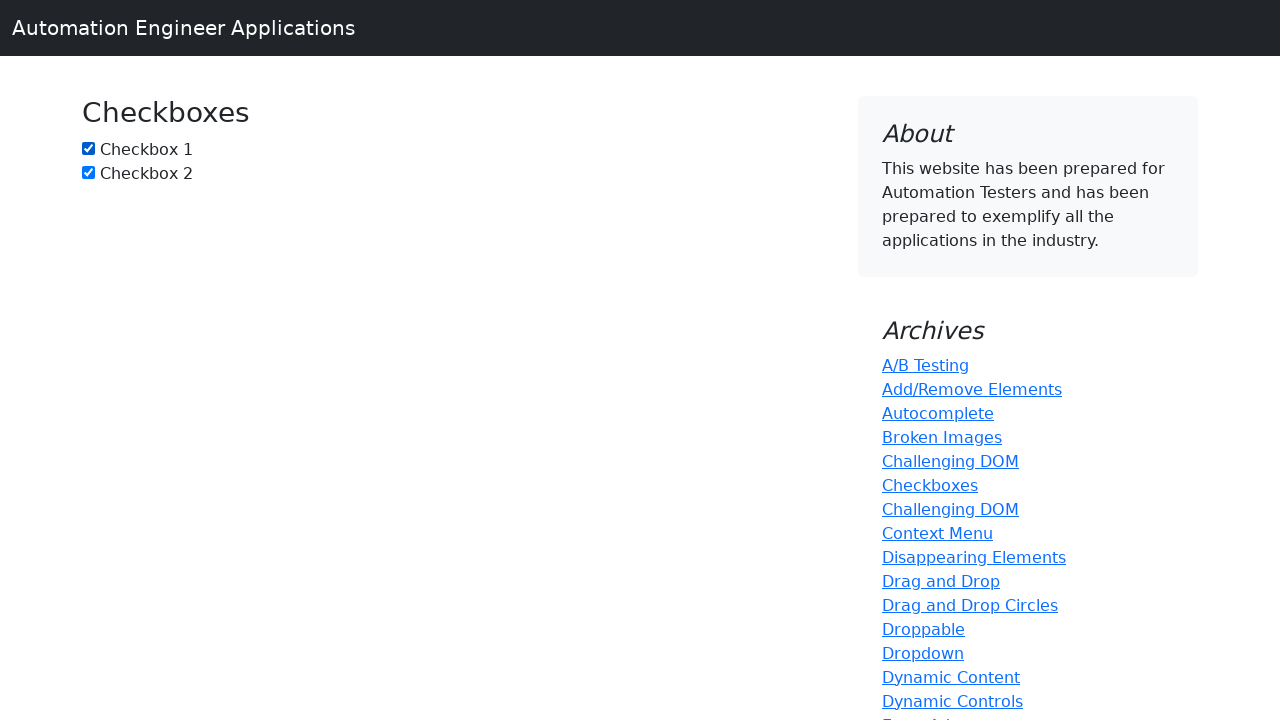

Located checkbox2 element
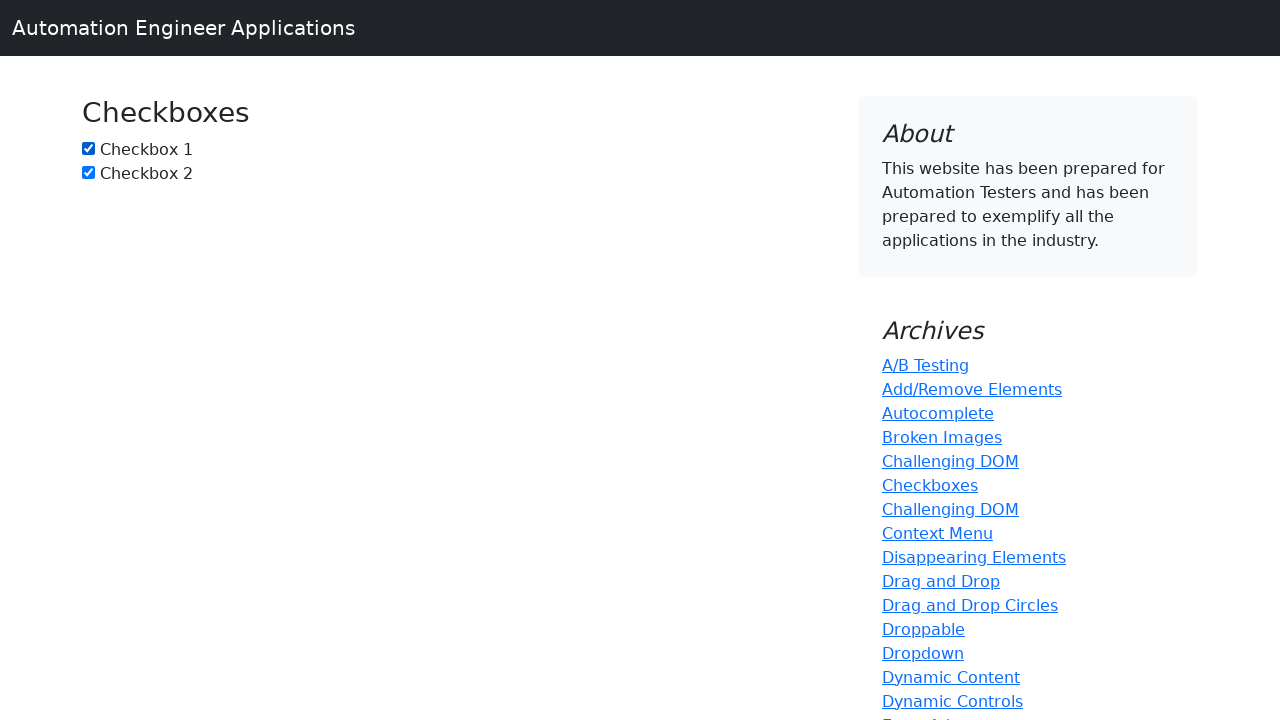

Checkbox2 was already selected, no action needed
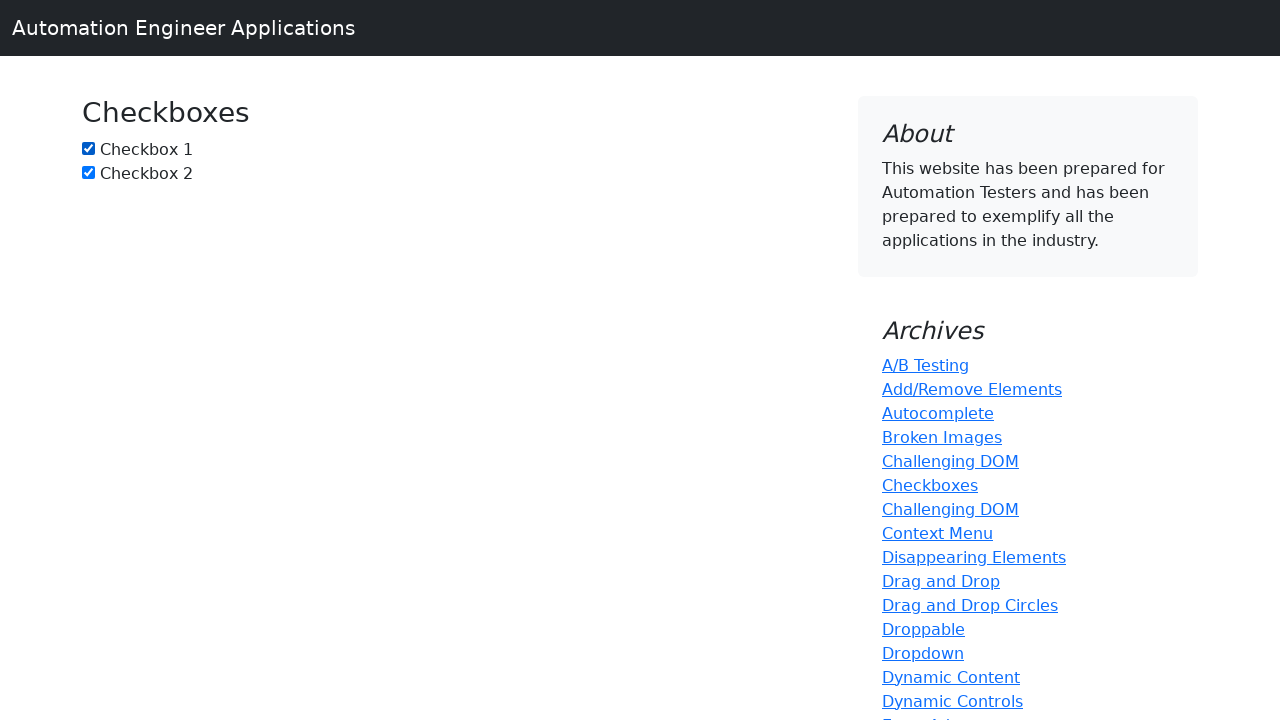

Verified that checkbox1 is checked
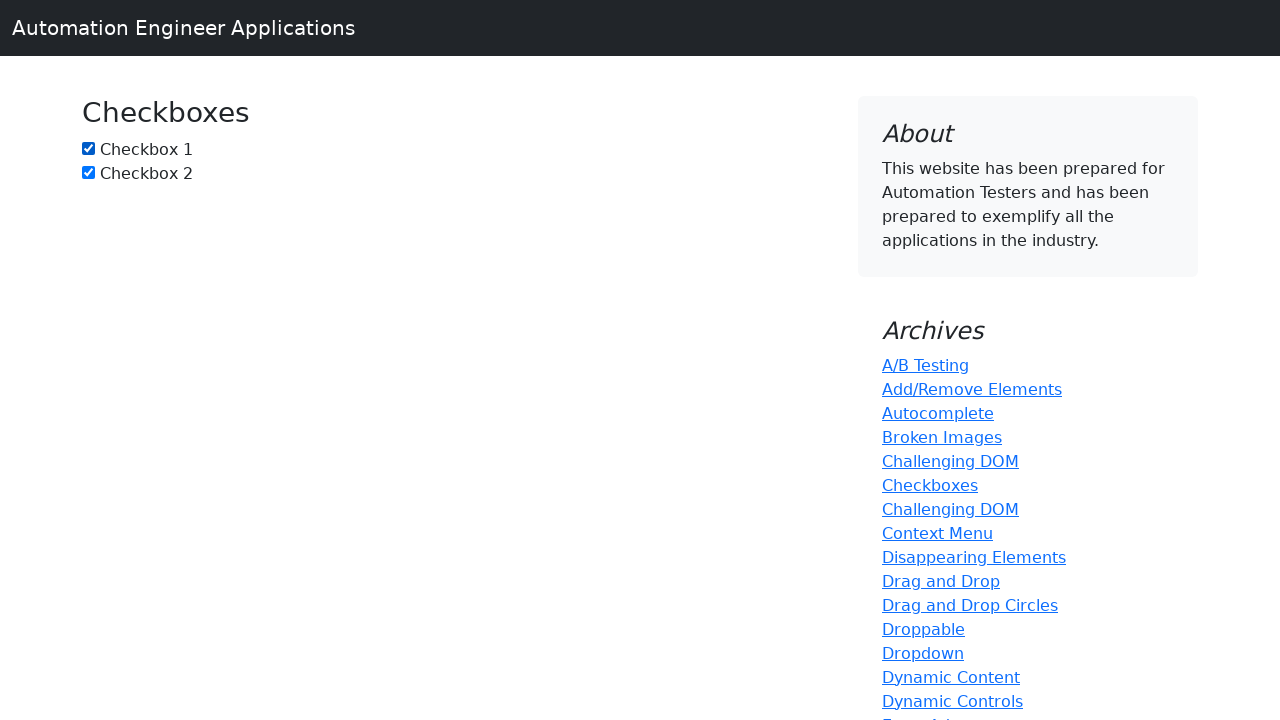

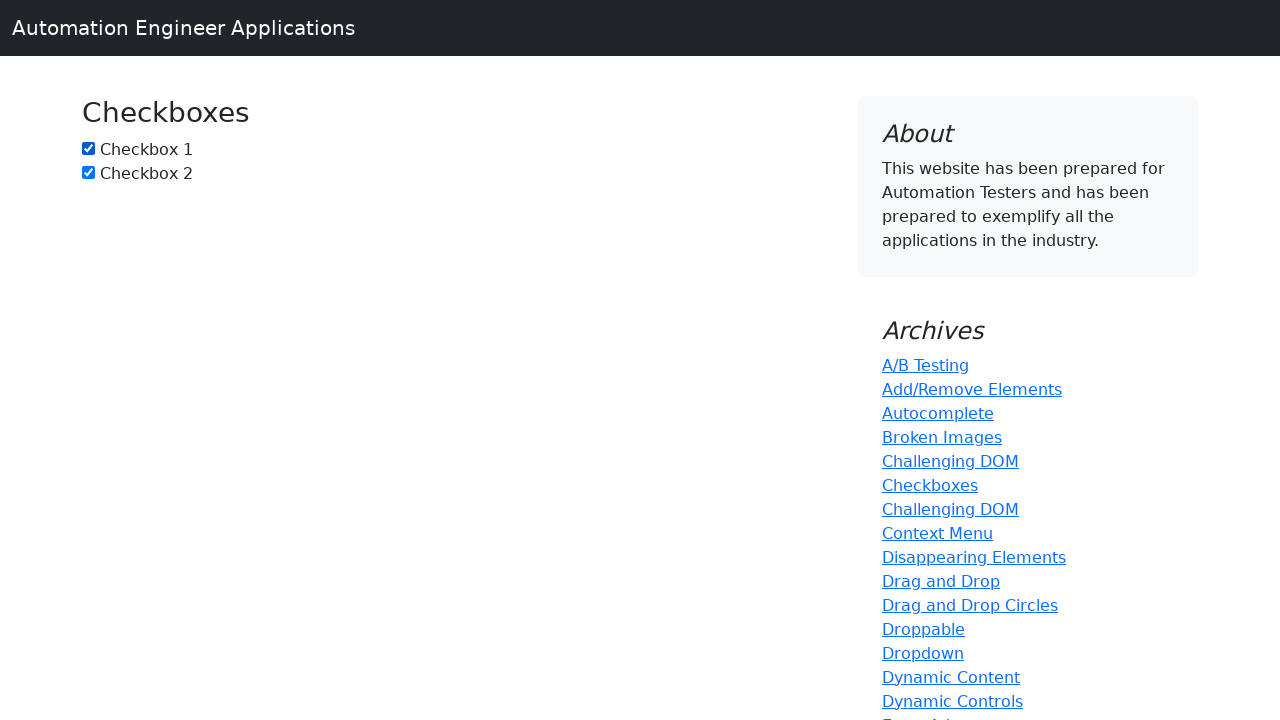